Tests mouse hover and context click actions on a practice automation page, hovering over an element, right-clicking on "Top" link, then clicking "Reload" link

Starting URL: https://rahulshettyacademy.com/AutomationPractice/

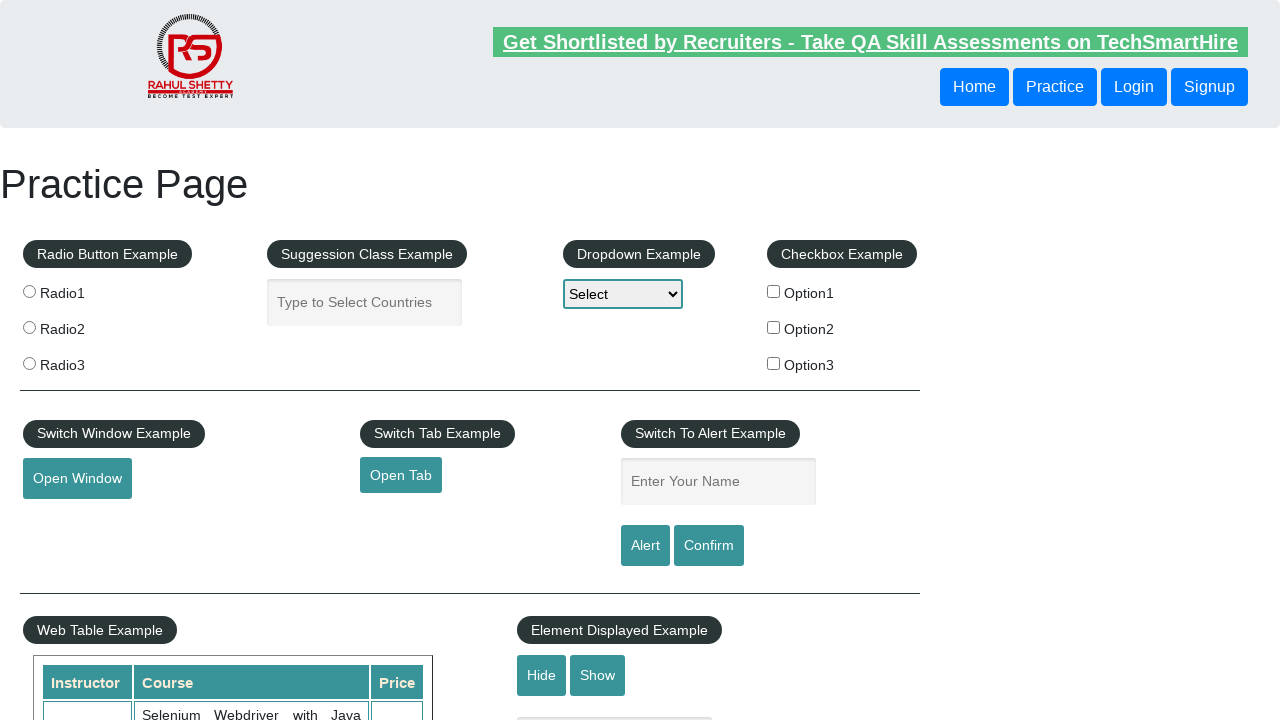

Navigated to automation practice page
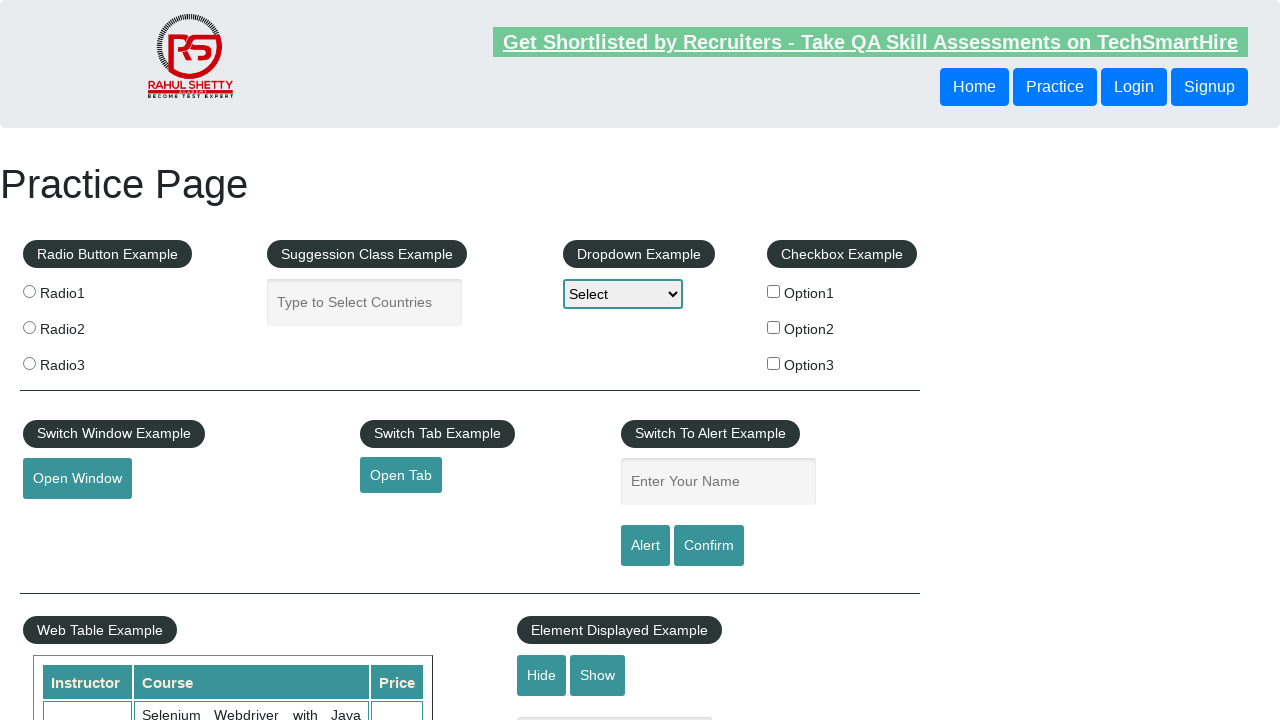

Hovered over mouse hover element at (83, 361) on #mousehover
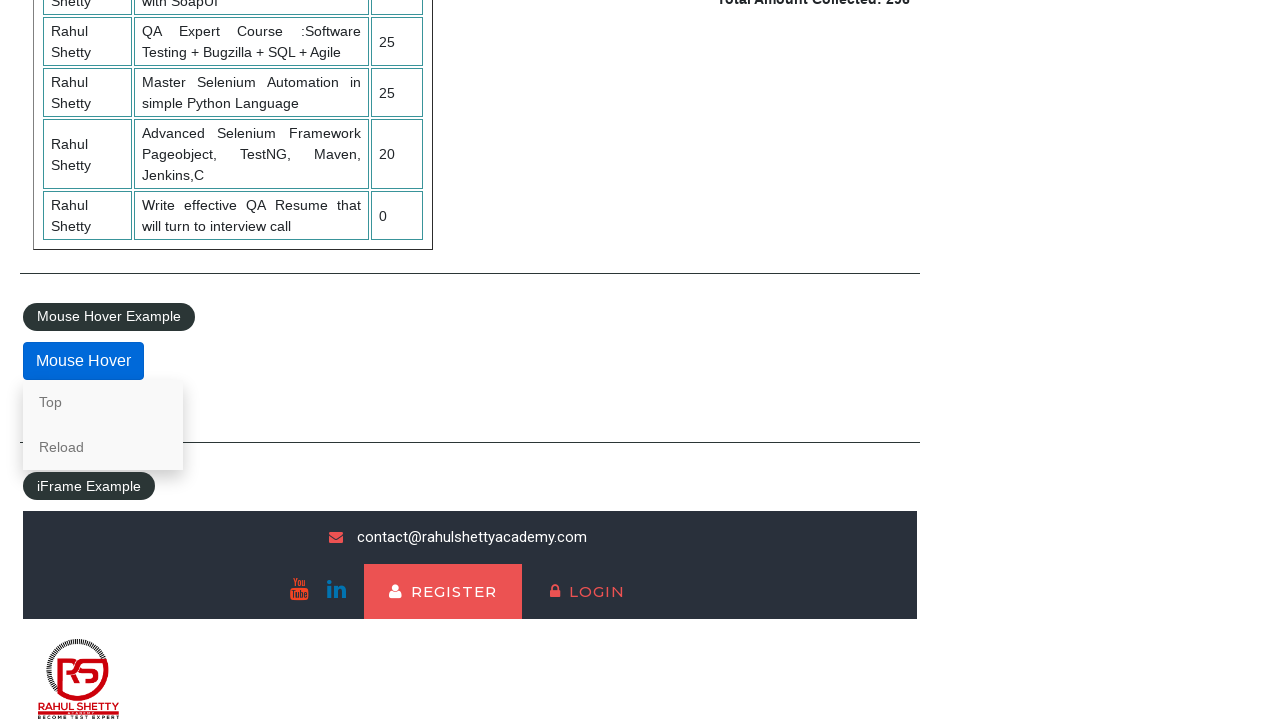

Right-clicked on 'Top' link to open context menu at (103, 402) on text=Top
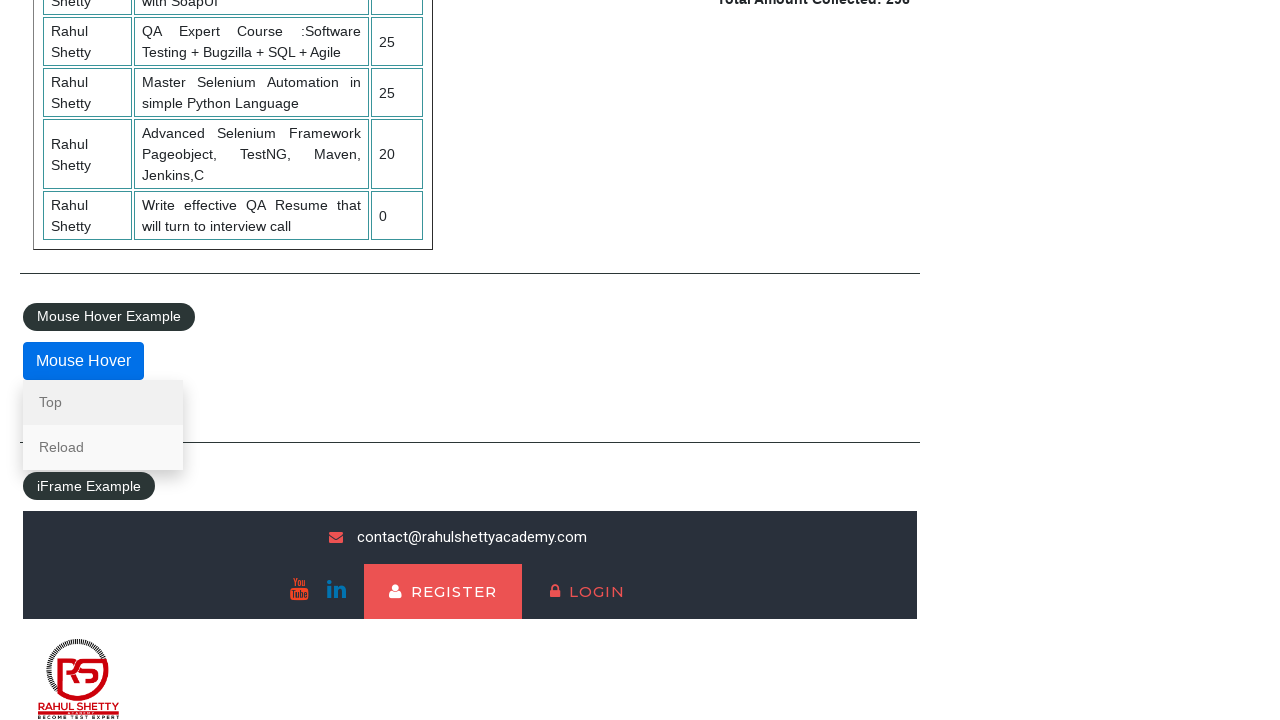

Hovered over 'Reload' link at (103, 447) on text=Reload
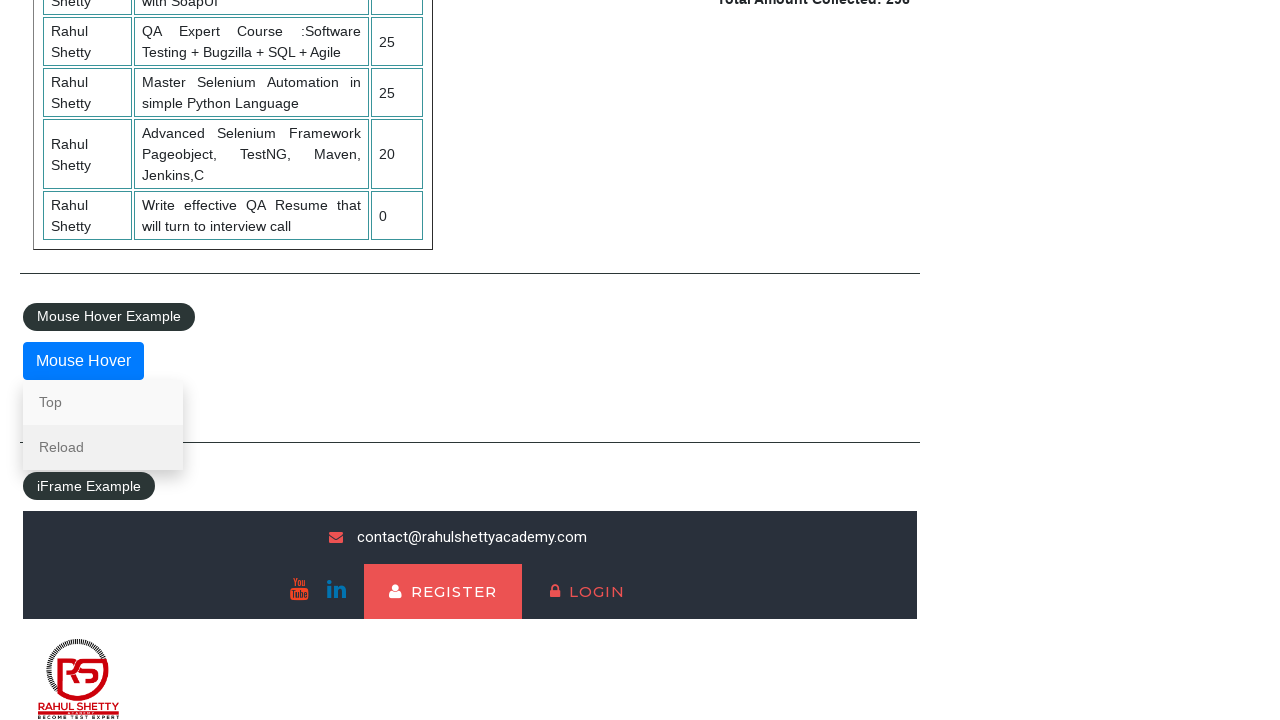

Clicked 'Reload' link at (103, 447) on text=Reload
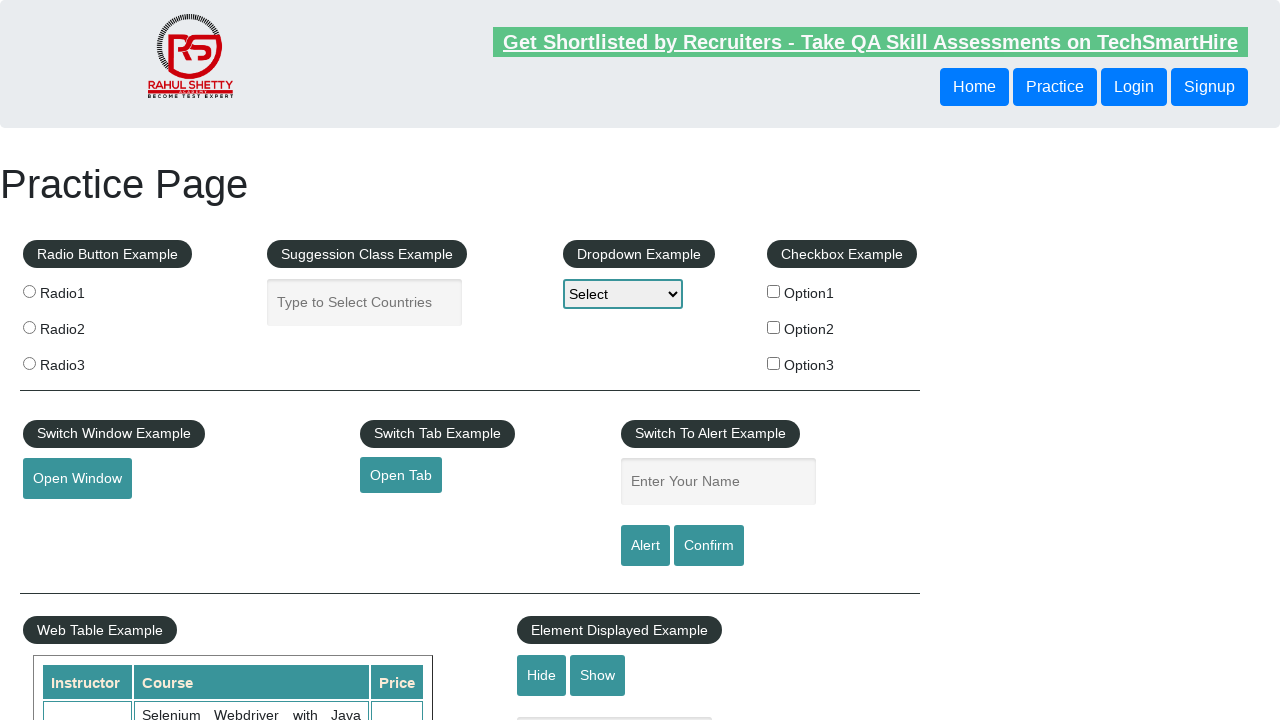

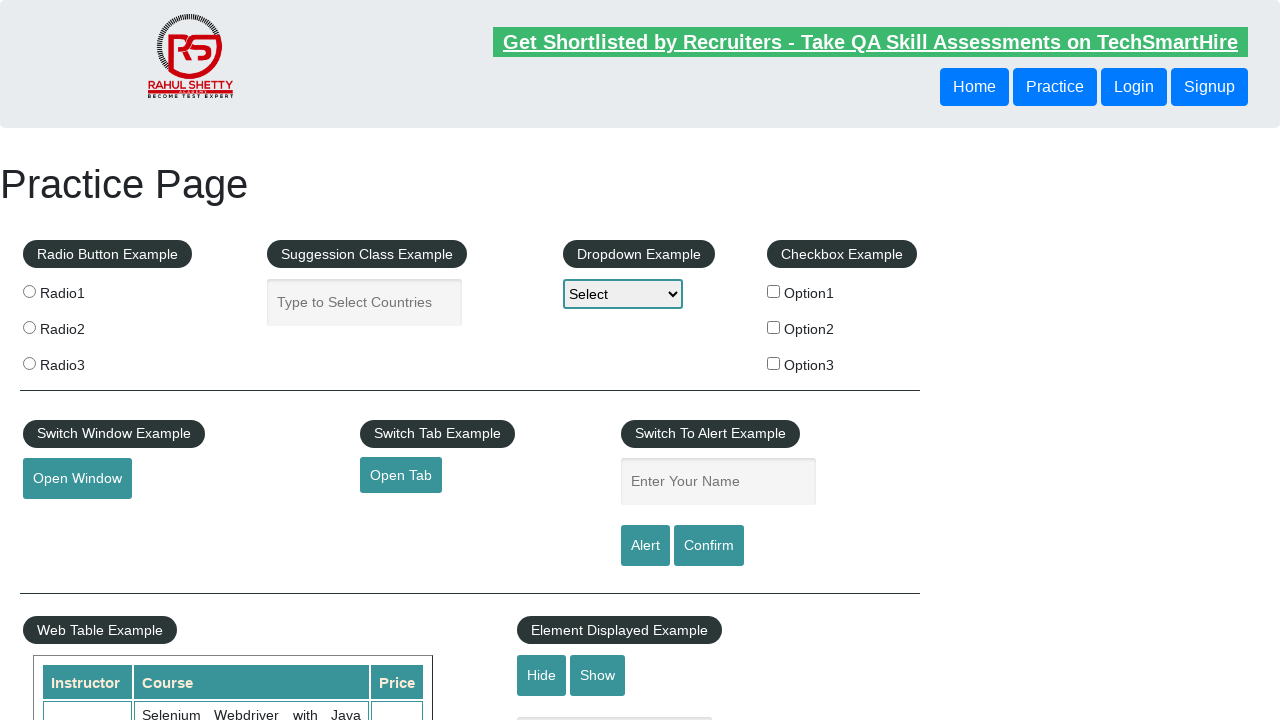